Tests dropdown selection functionality by selecting an option ("doc 4") by its visible text from a dropdown element on a test page.

Starting URL: https://omayo.blogspot.com/

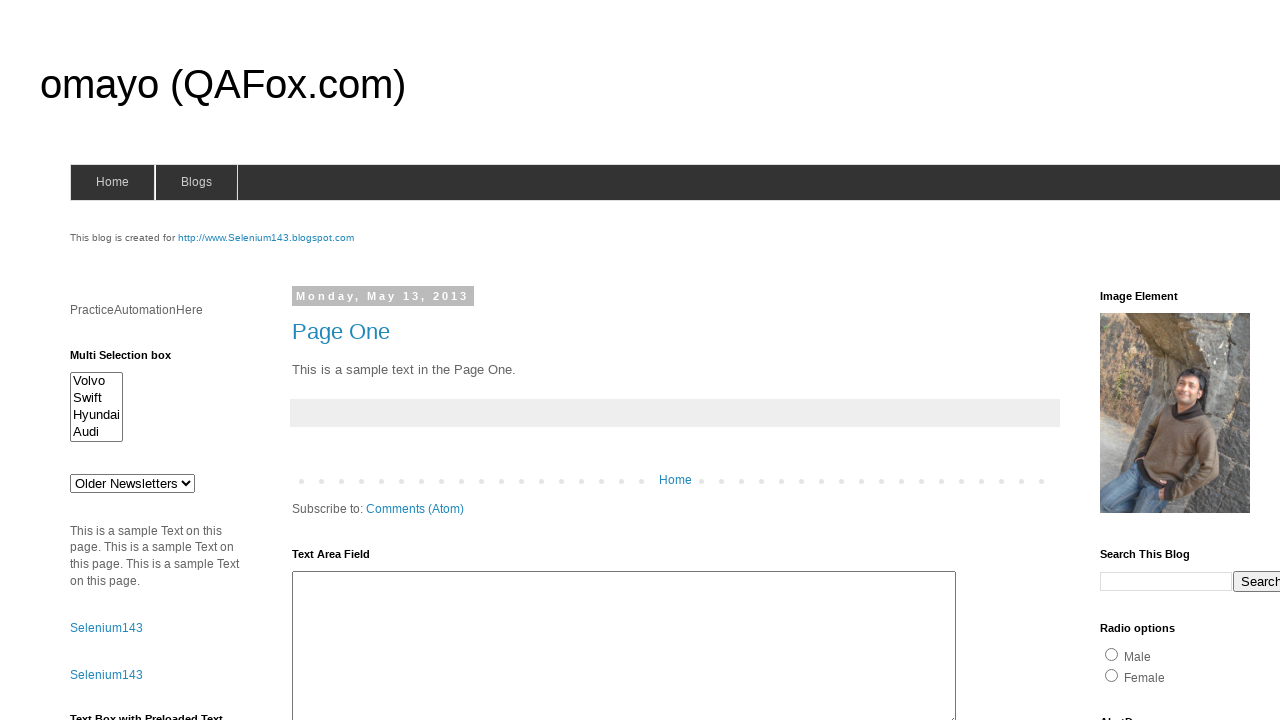

Navigated to https://omayo.blogspot.com/
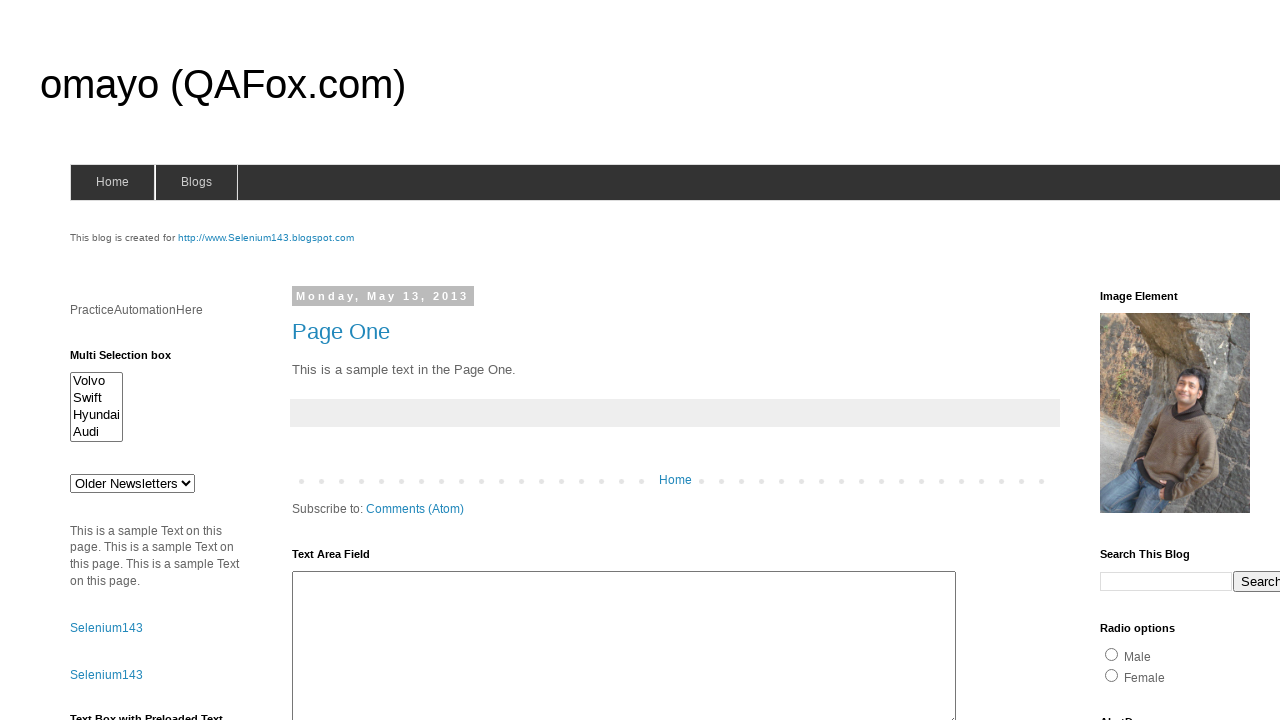

Selected 'doc 4' from dropdown by visible text on #drop1
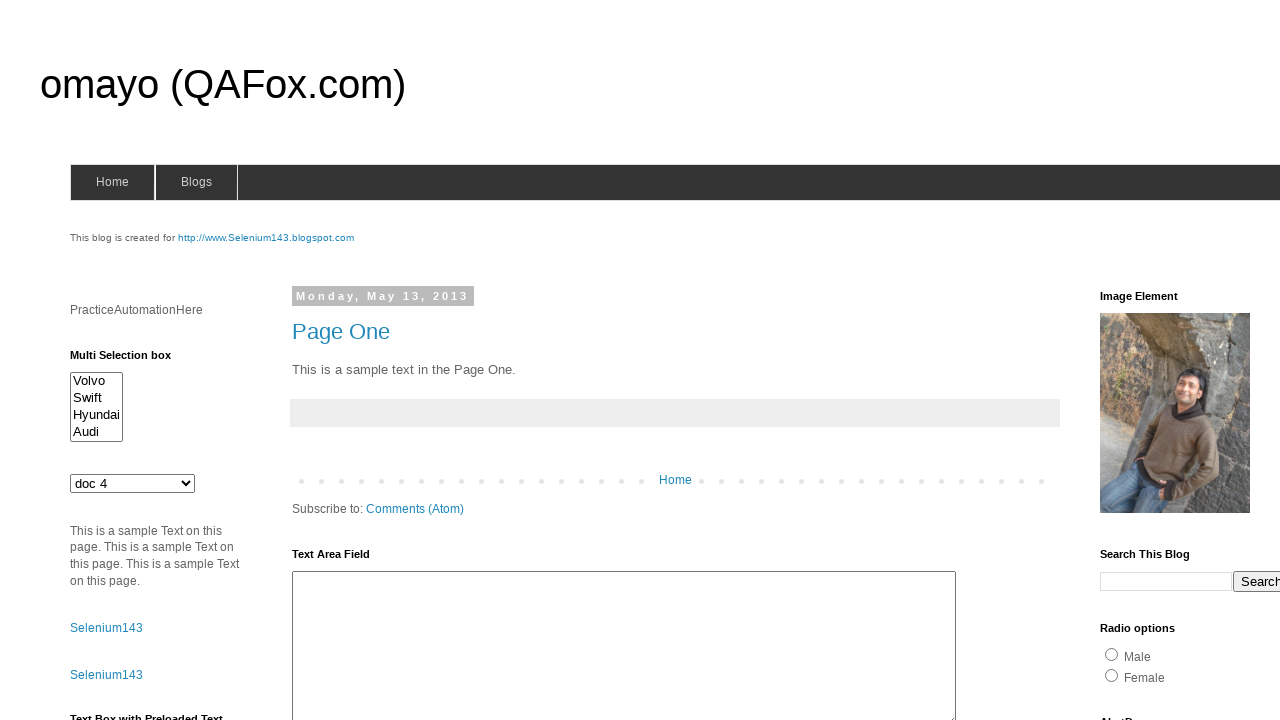

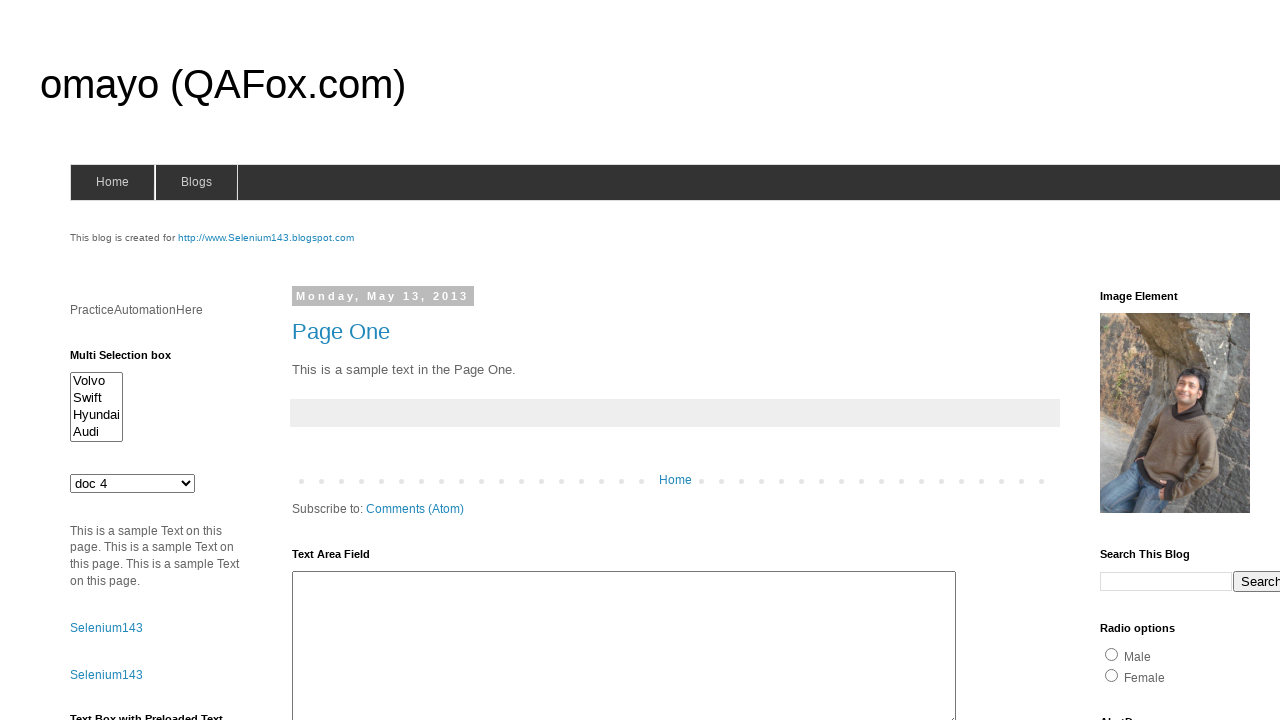